Solves a mathematical problem on a form by reading a value, calculating the result using a formula, and submitting the answer along with checkbox and radio button selections

Starting URL: http://suninjuly.github.io/math.html

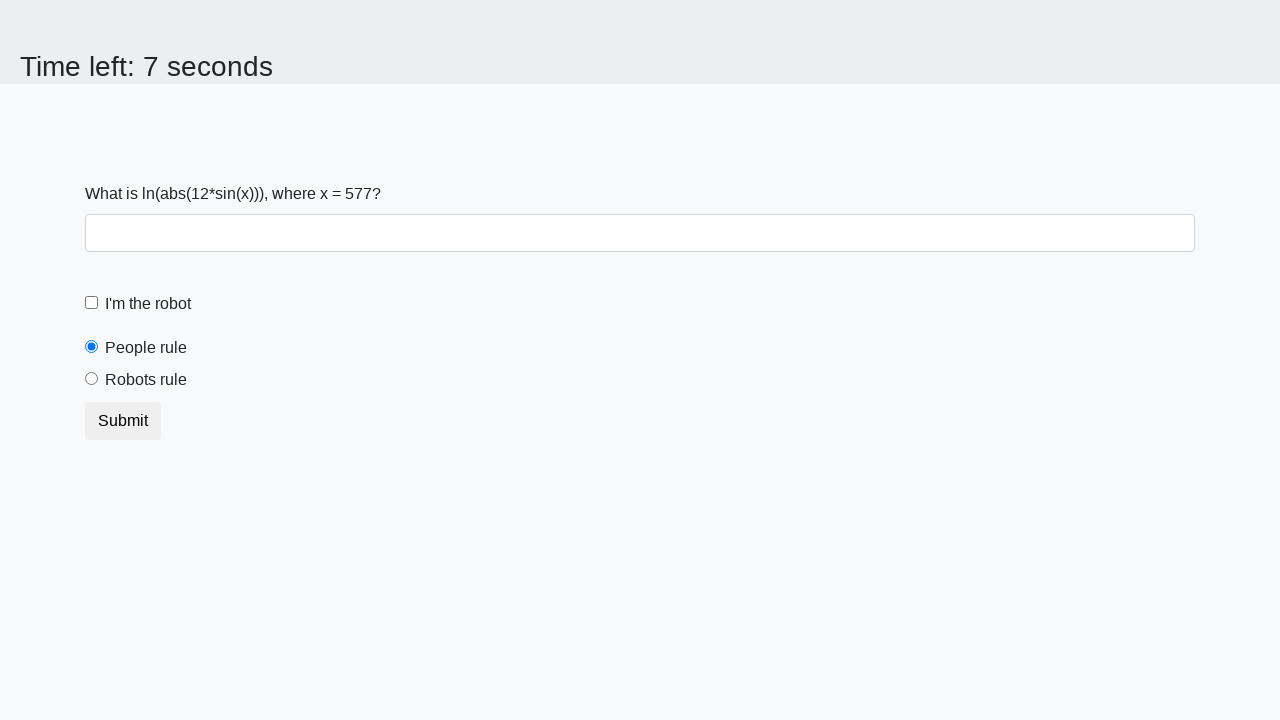

Retrieved input value from span#input_value
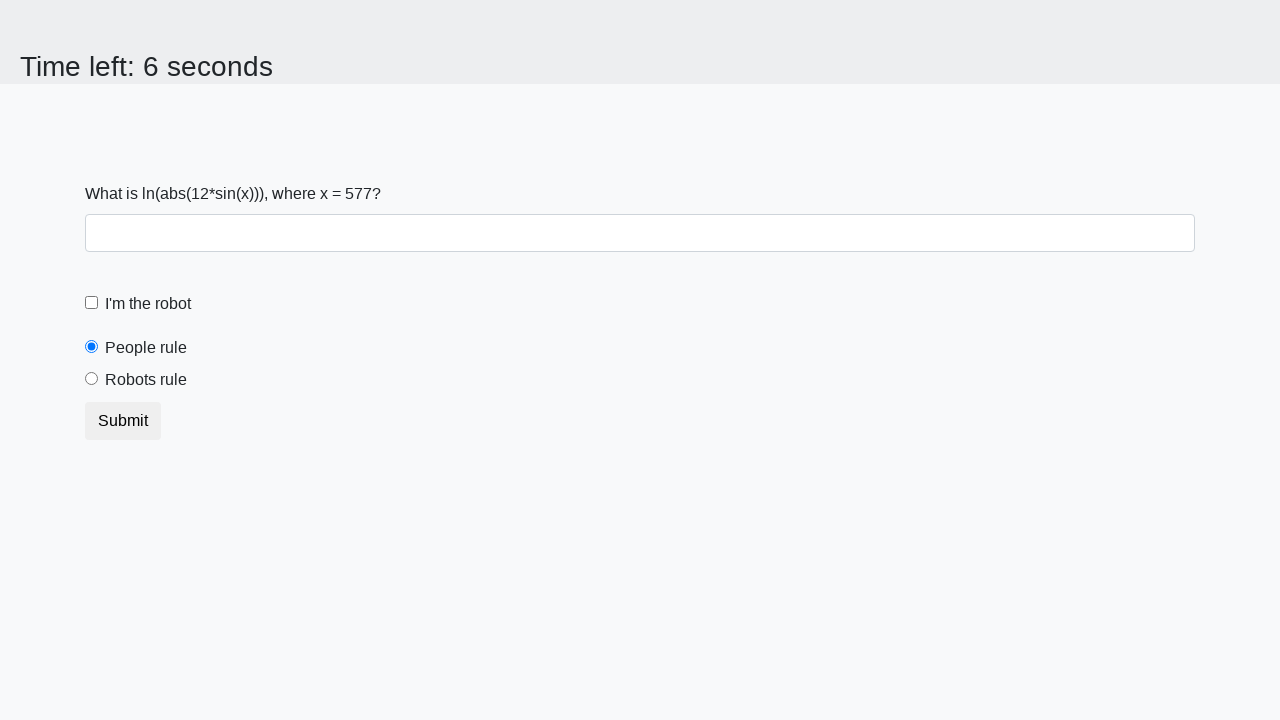

Calculated mathematical result using formula: log(abs(12*sin(577)))
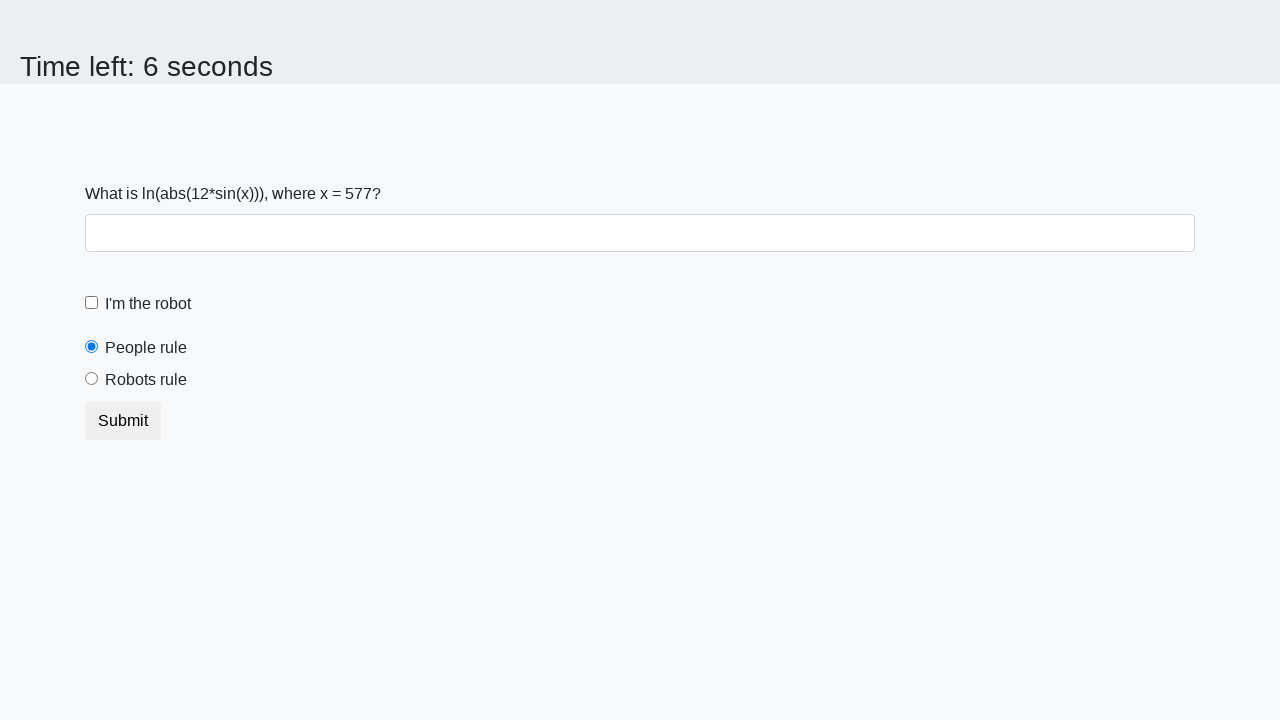

Filled answer field with calculated value: 2.3444207527640946 on input#answer
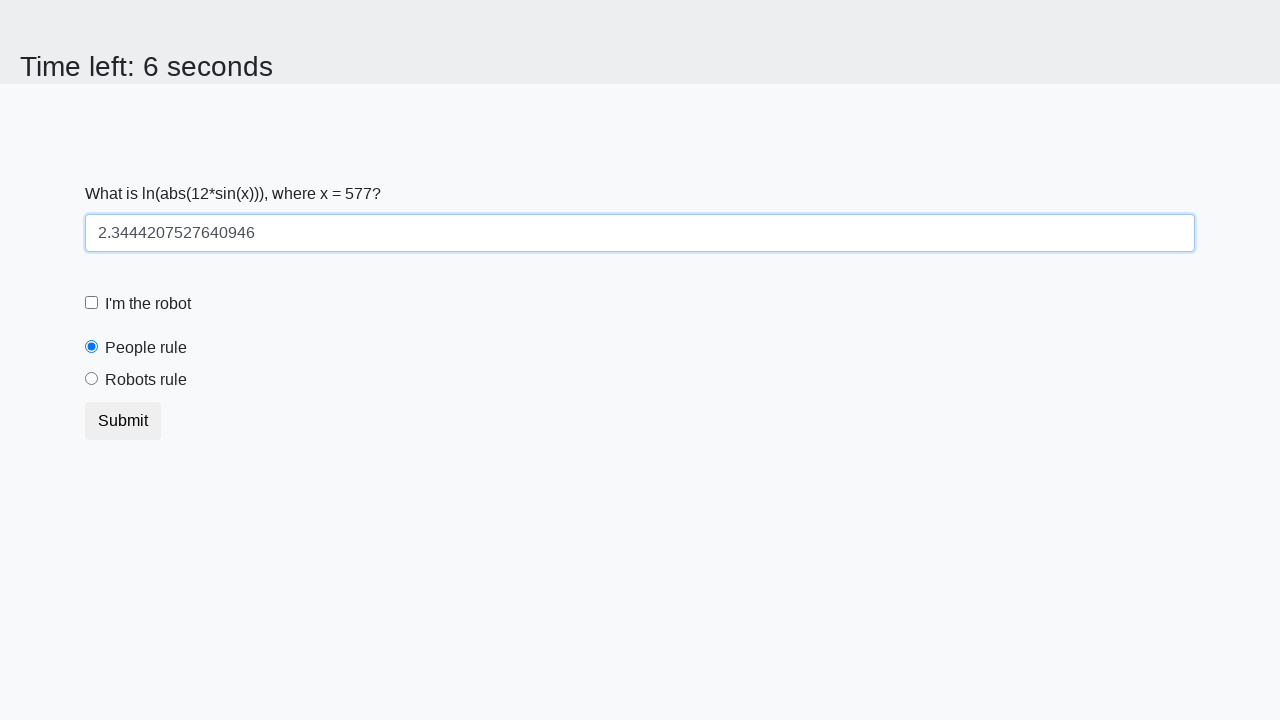

Checked the robot checkbox at (92, 303) on input#robotCheckbox
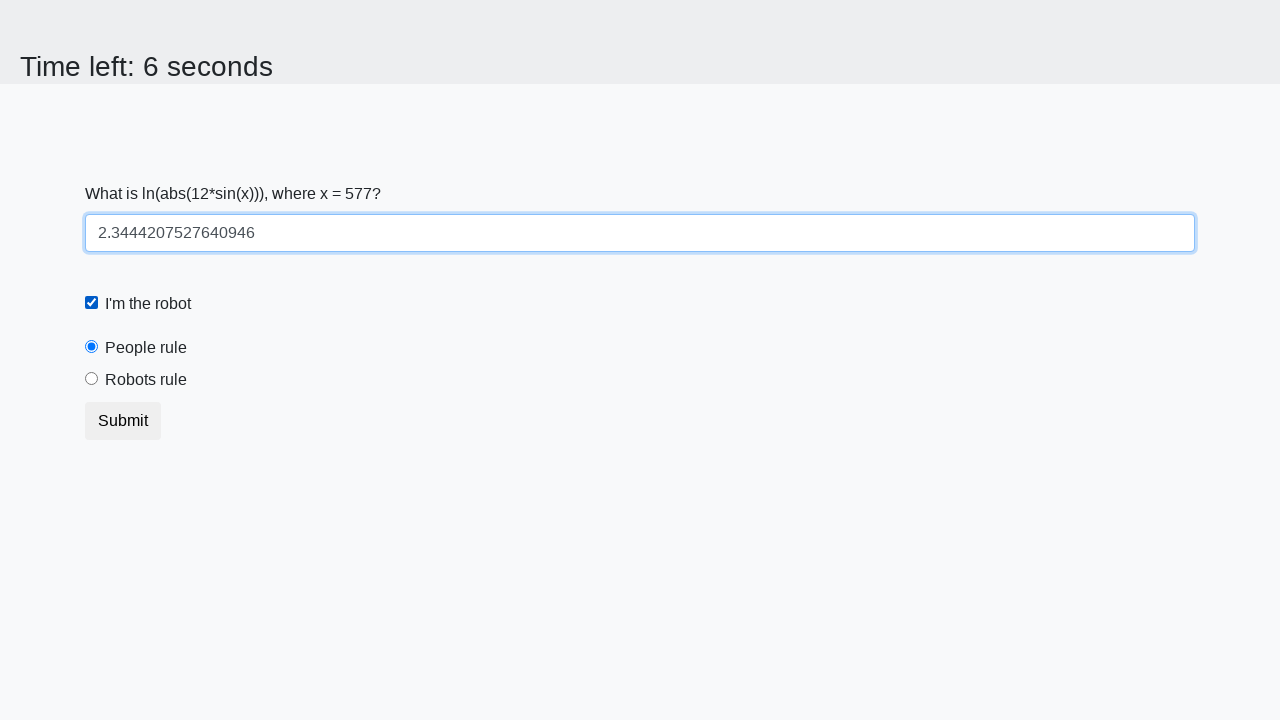

Selected the 'robots rule' radio button at (92, 379) on input#robotsRule
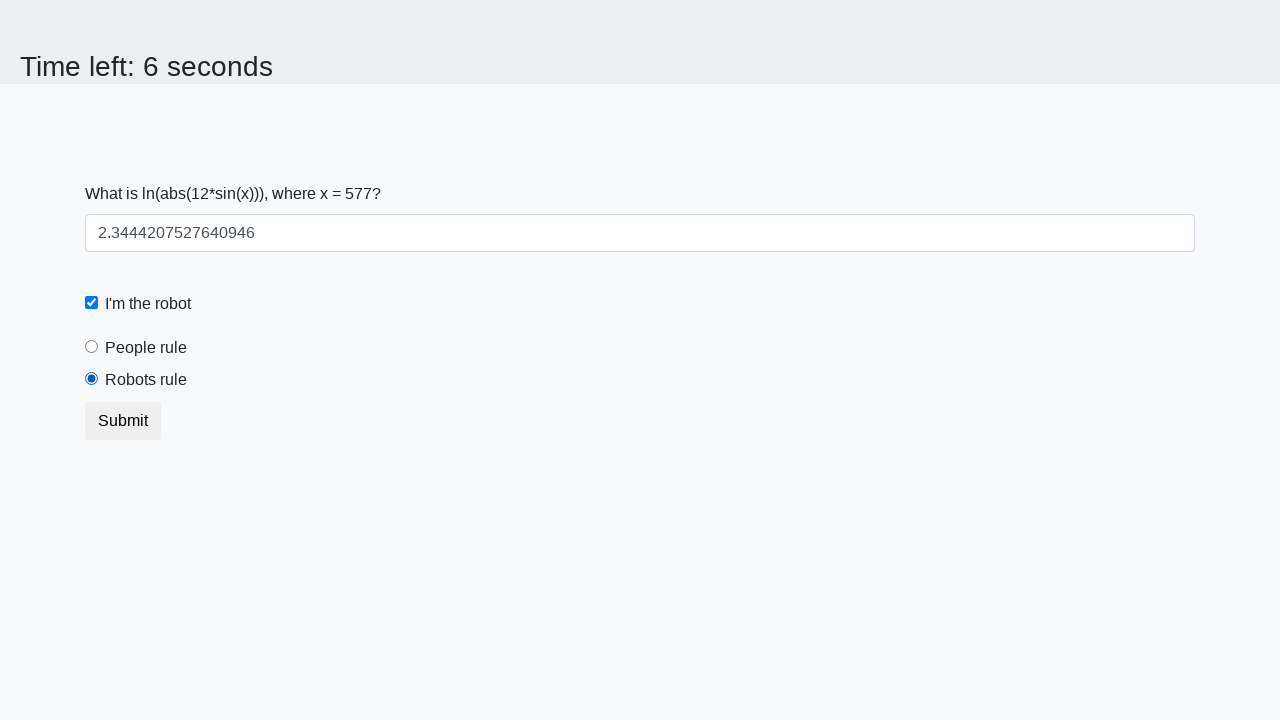

Submitted the form by clicking the submit button at (123, 421) on button.btn
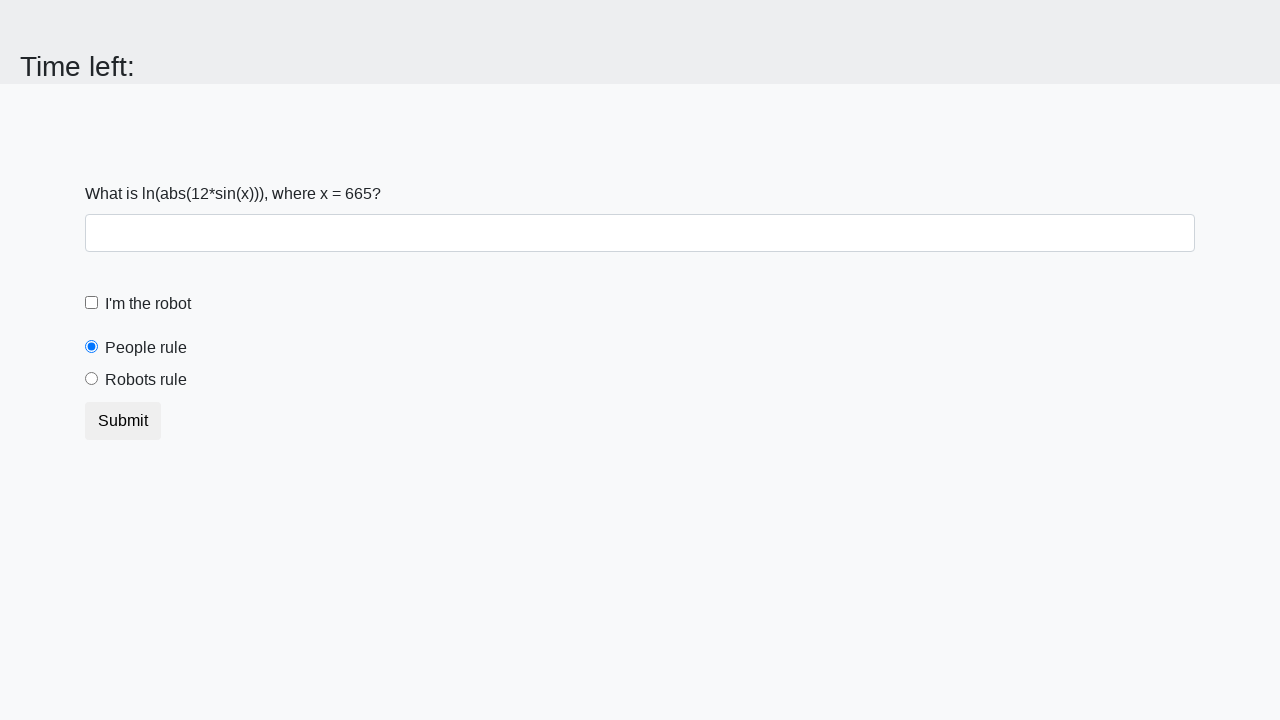

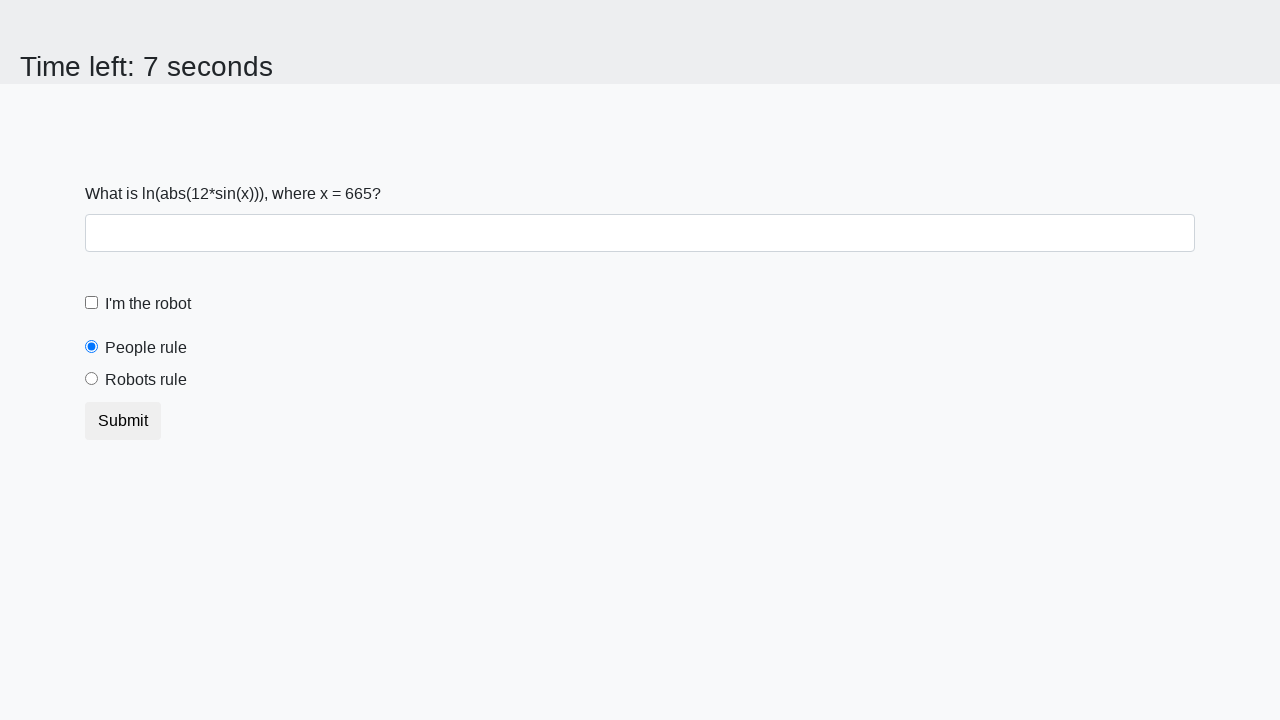